Tests XPath starts-with function by locating and filling a username field on the Sauce Demo website

Starting URL: https://www.saucedemo.com/

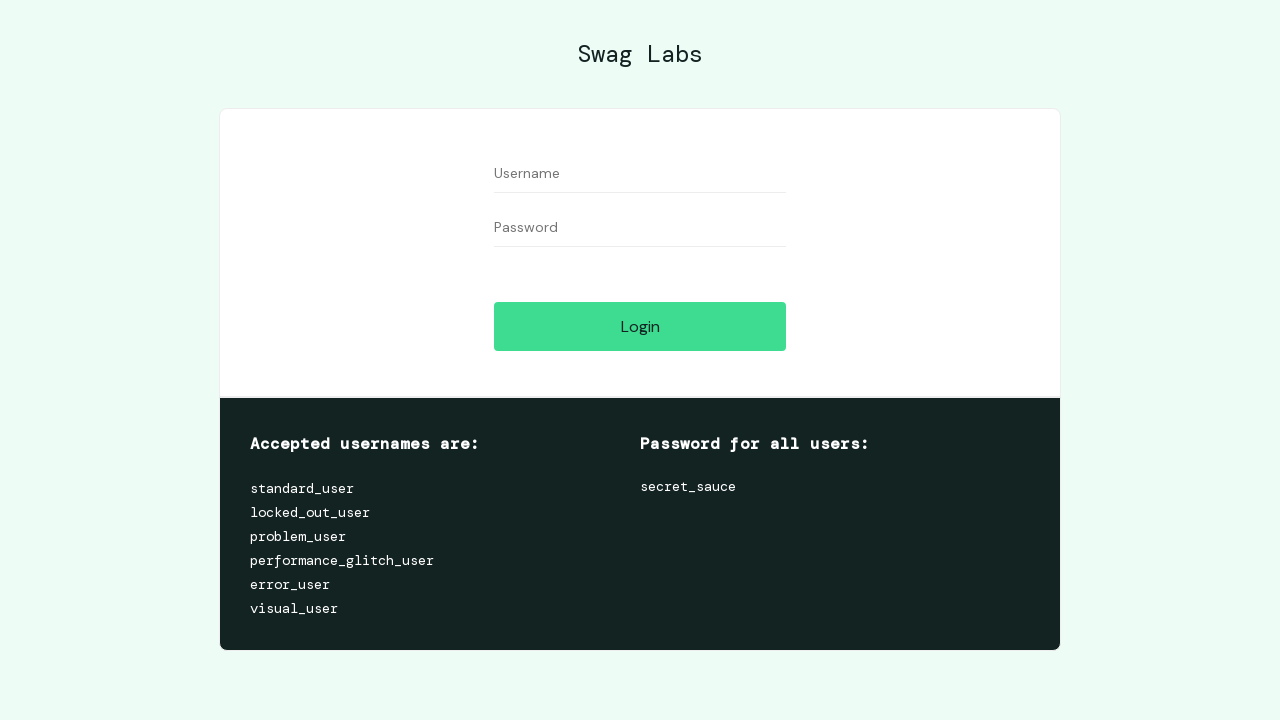

Navigated to Sauce Demo website
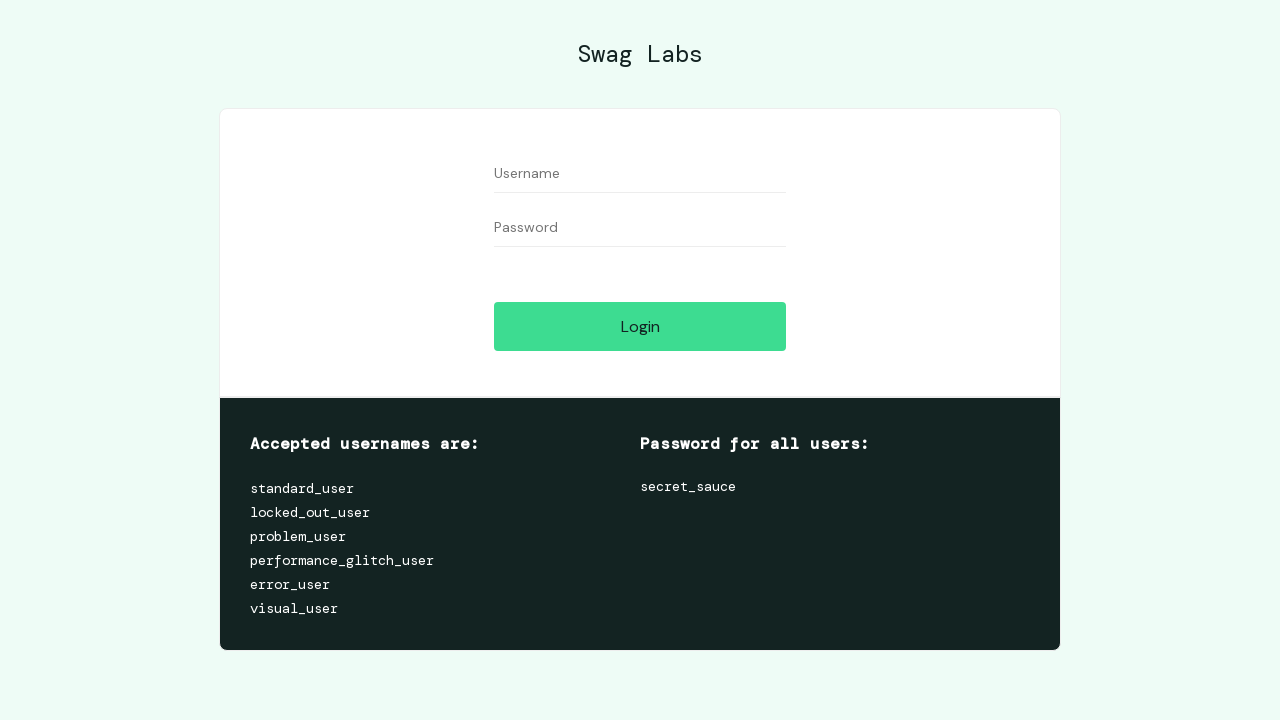

Filled username field with 'Start-With' using XPath starts-with function on //input[starts-with(@id,'user')]
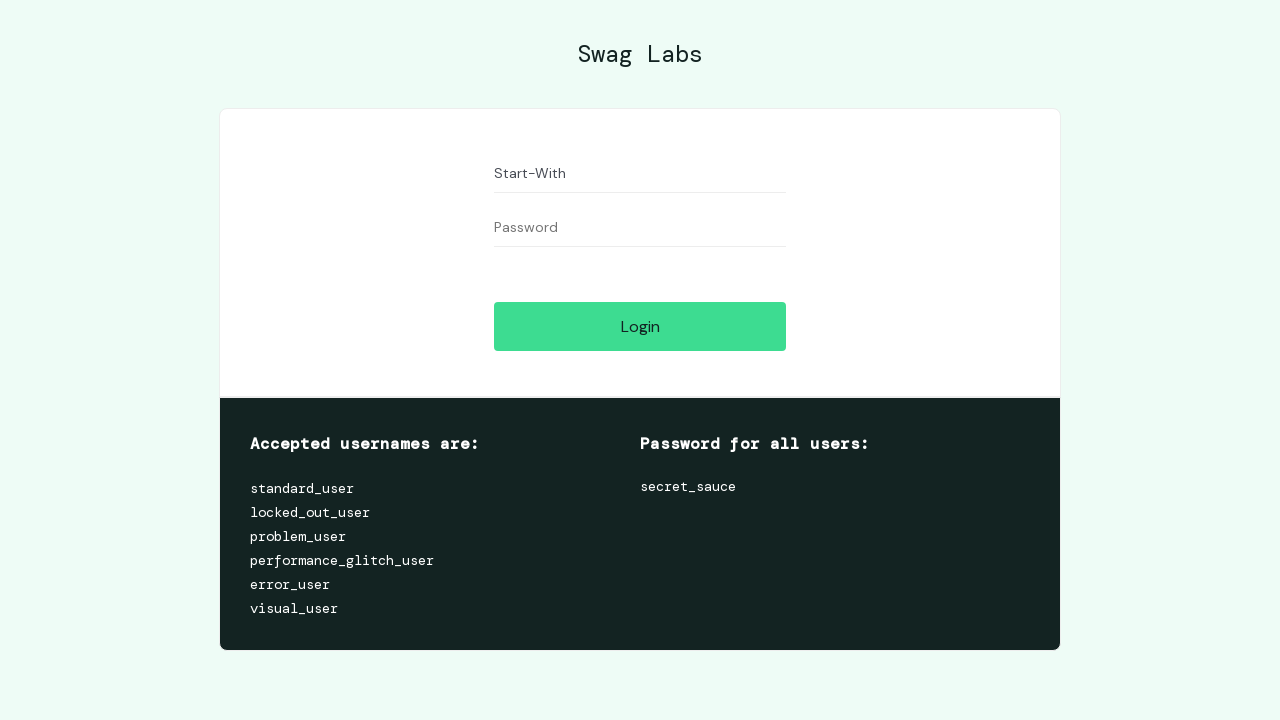

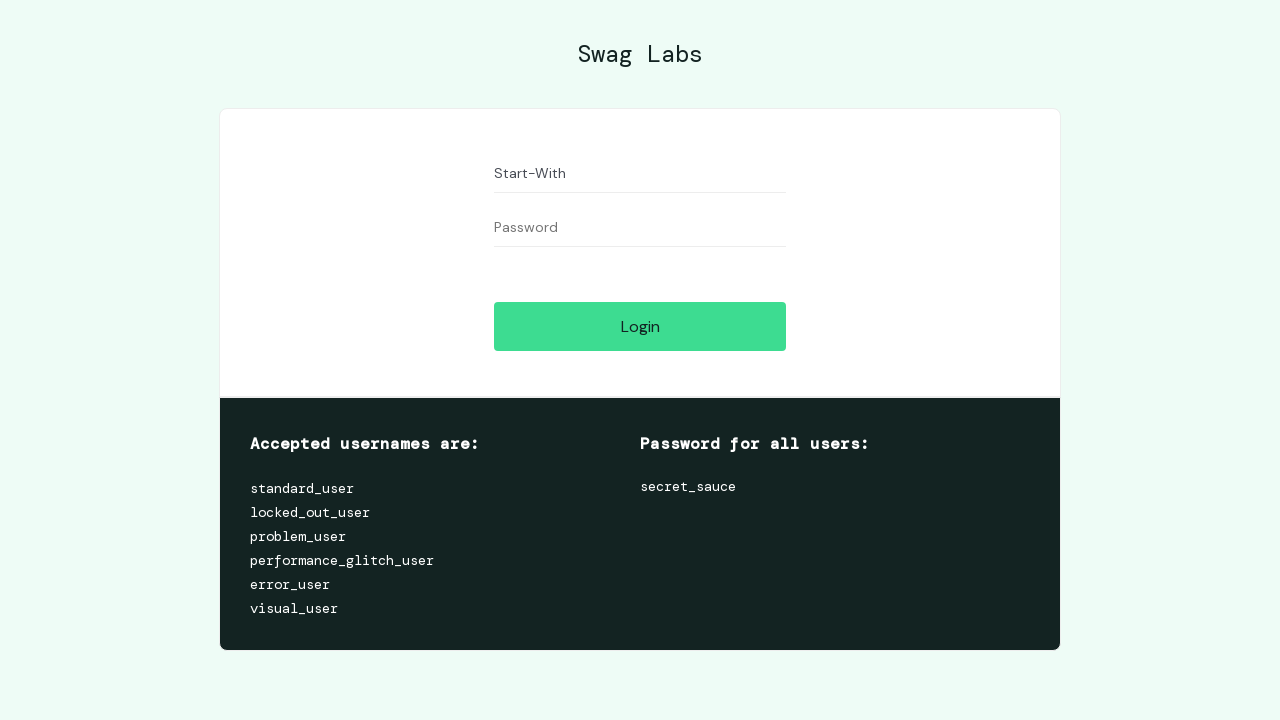